Automates the RPA Challenge by clicking Start and filling out multiple form submissions with person data (first name, last name, company, role, address, email, phone), then clicking Submit for each entry.

Starting URL: https://rpachallenge.com/

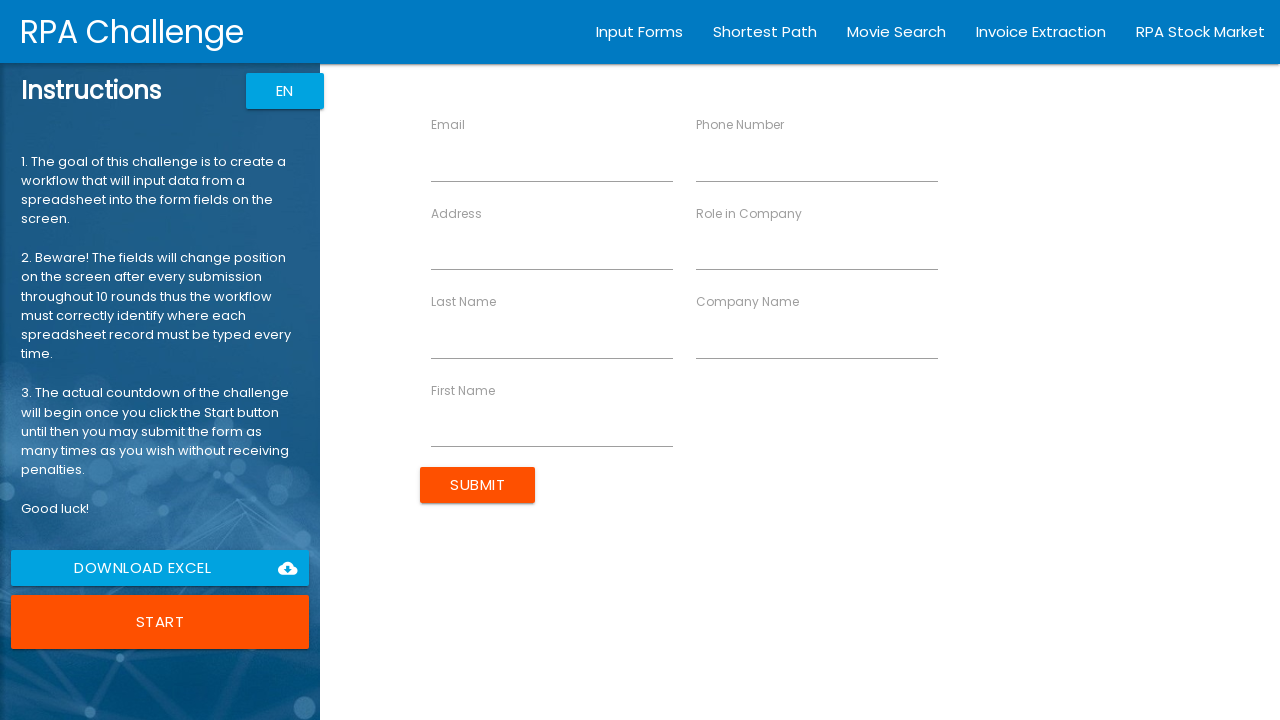

Waited for Start button to be visible
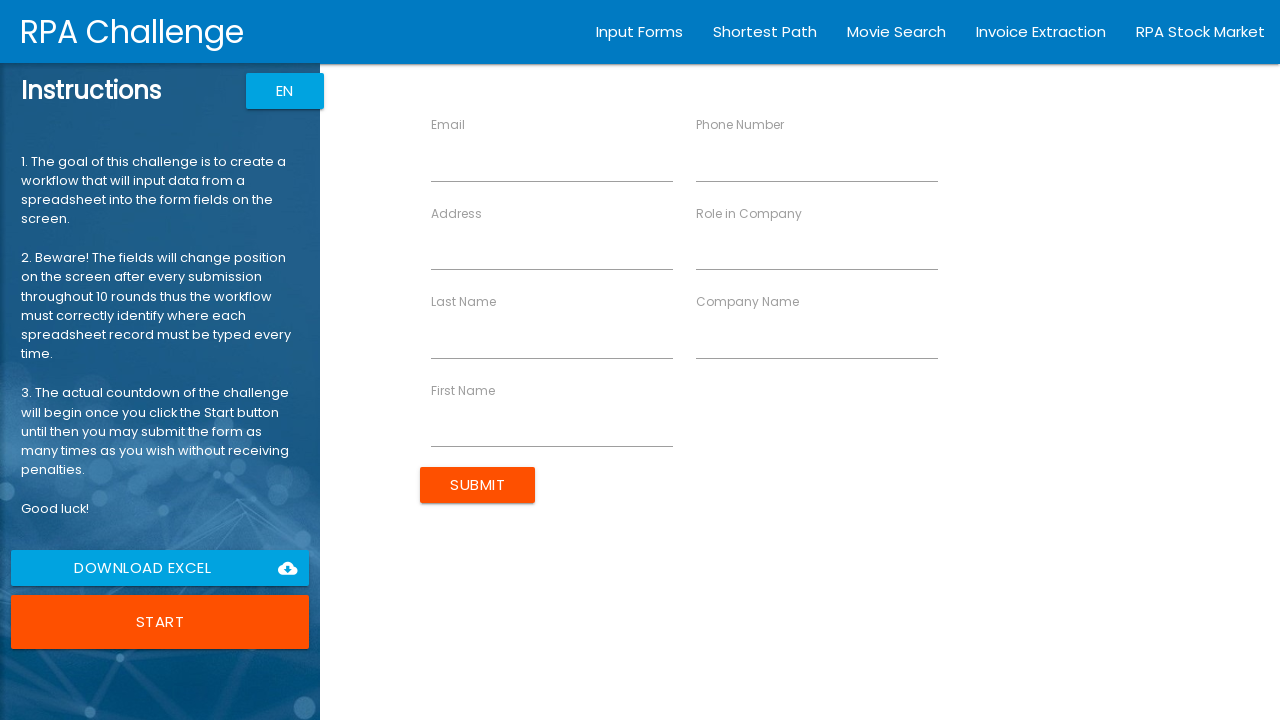

Clicked Start button to begin RPA Challenge at (160, 622) on //button[text()="Start"]
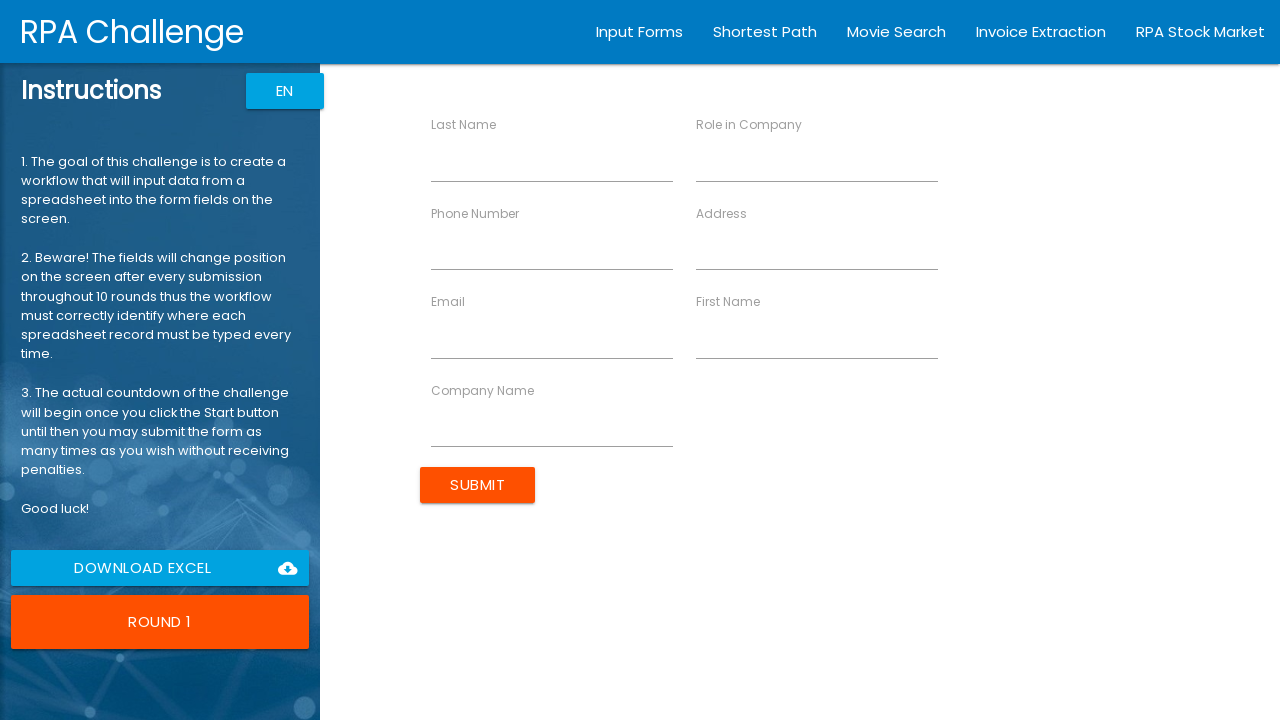

Waited for First Name field to be visible
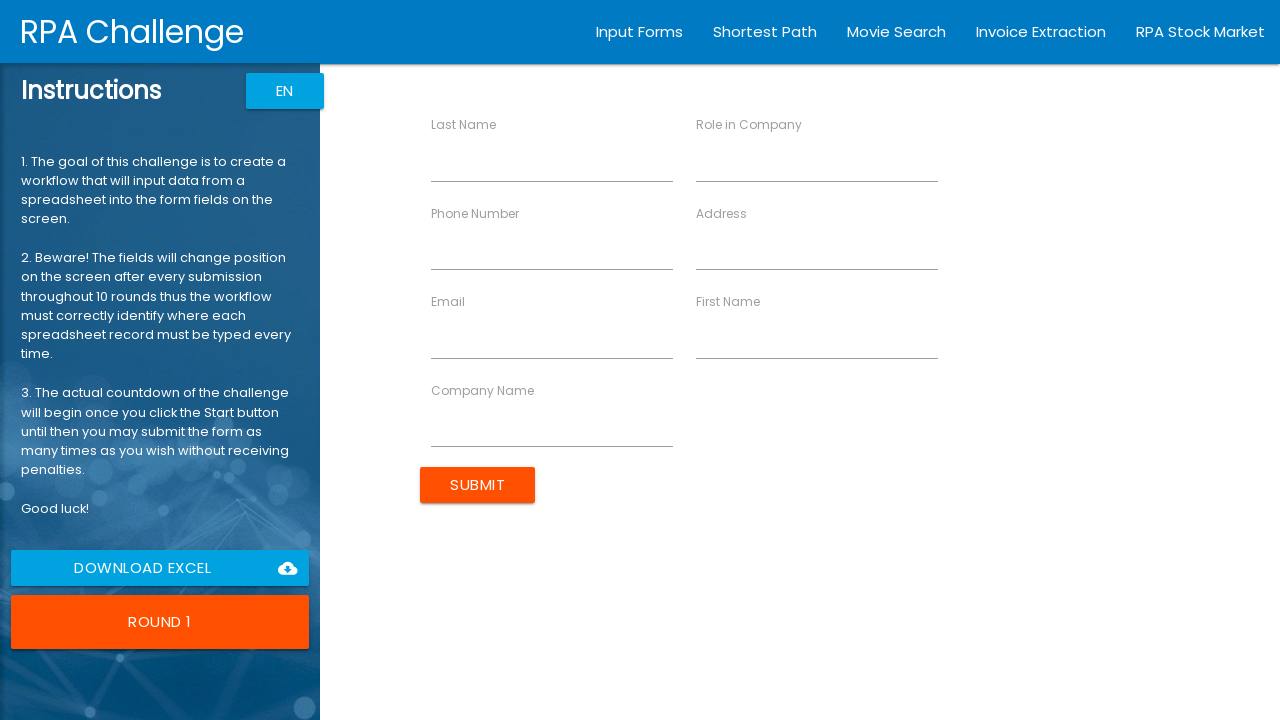

Filled First Name field with 'John' on //input[@ng-reflect-name="labelFirstName"]
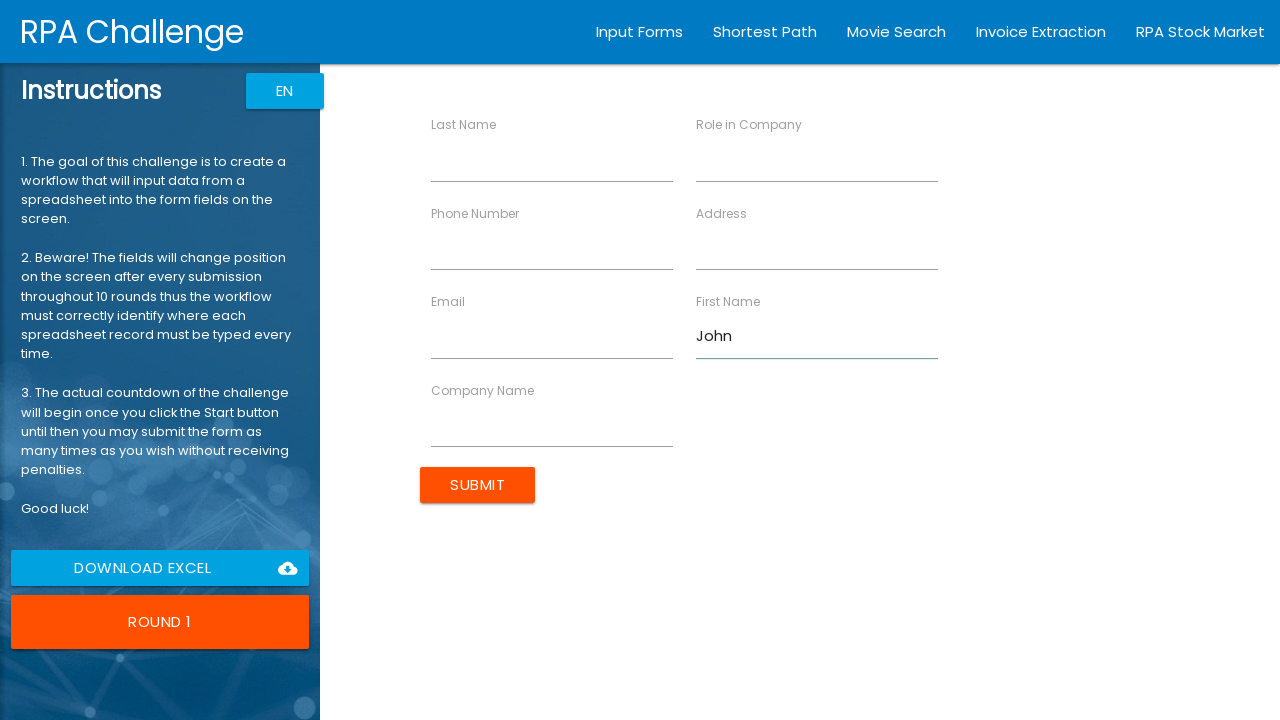

Filled Last Name field with 'Smith' on //input[@ng-reflect-name="labelLastName"]
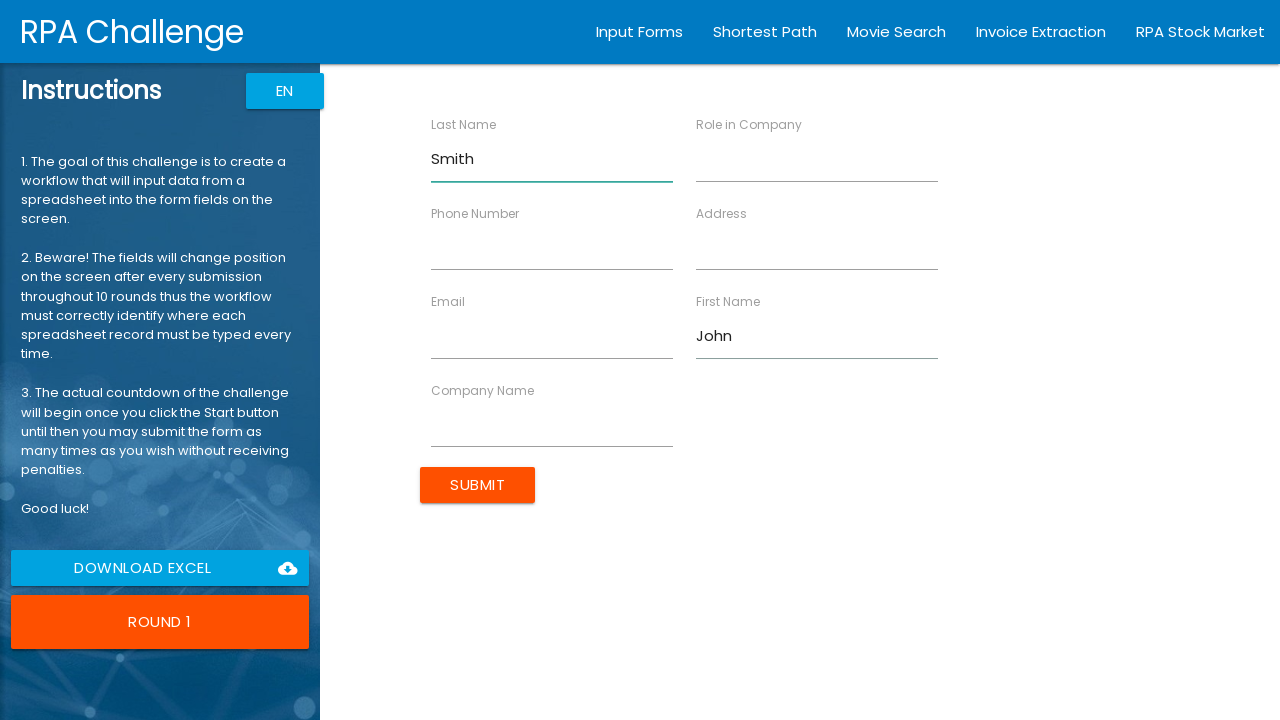

Filled Company Name field with 'Tech Corp' on //input[@ng-reflect-name="labelCompanyName"]
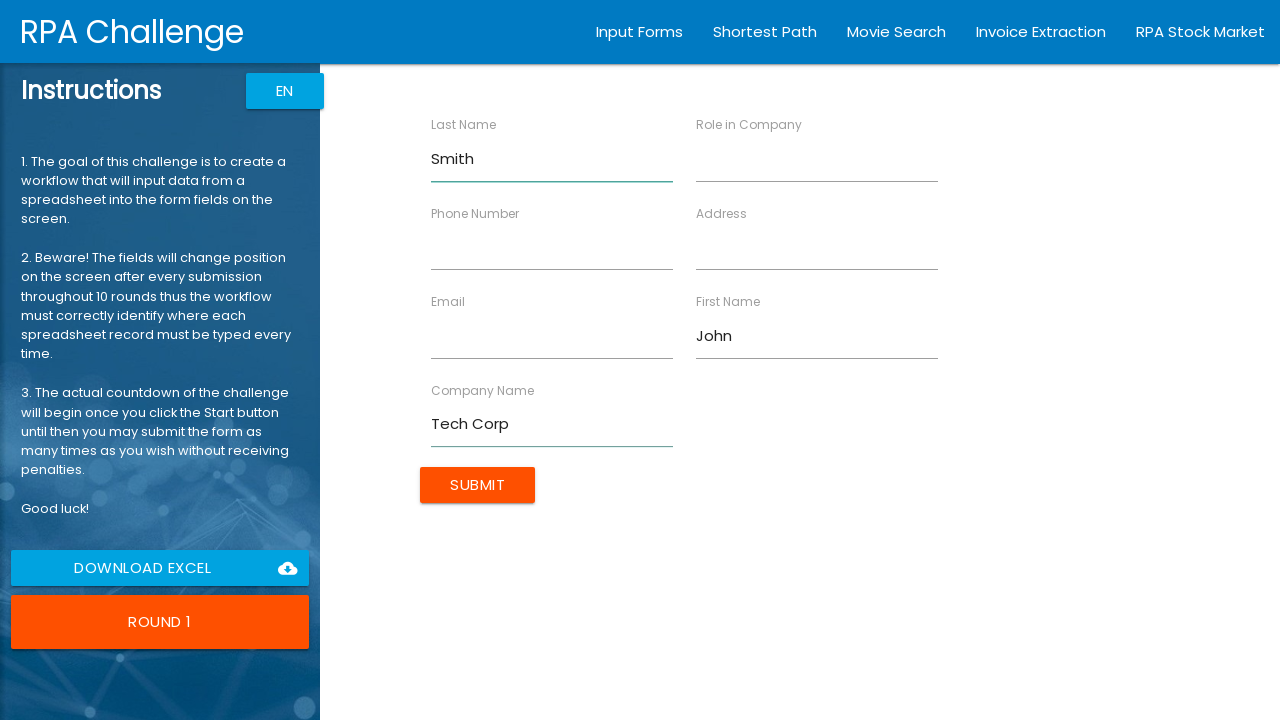

Filled Role field with 'Developer' on //input[@ng-reflect-name="labelRole"]
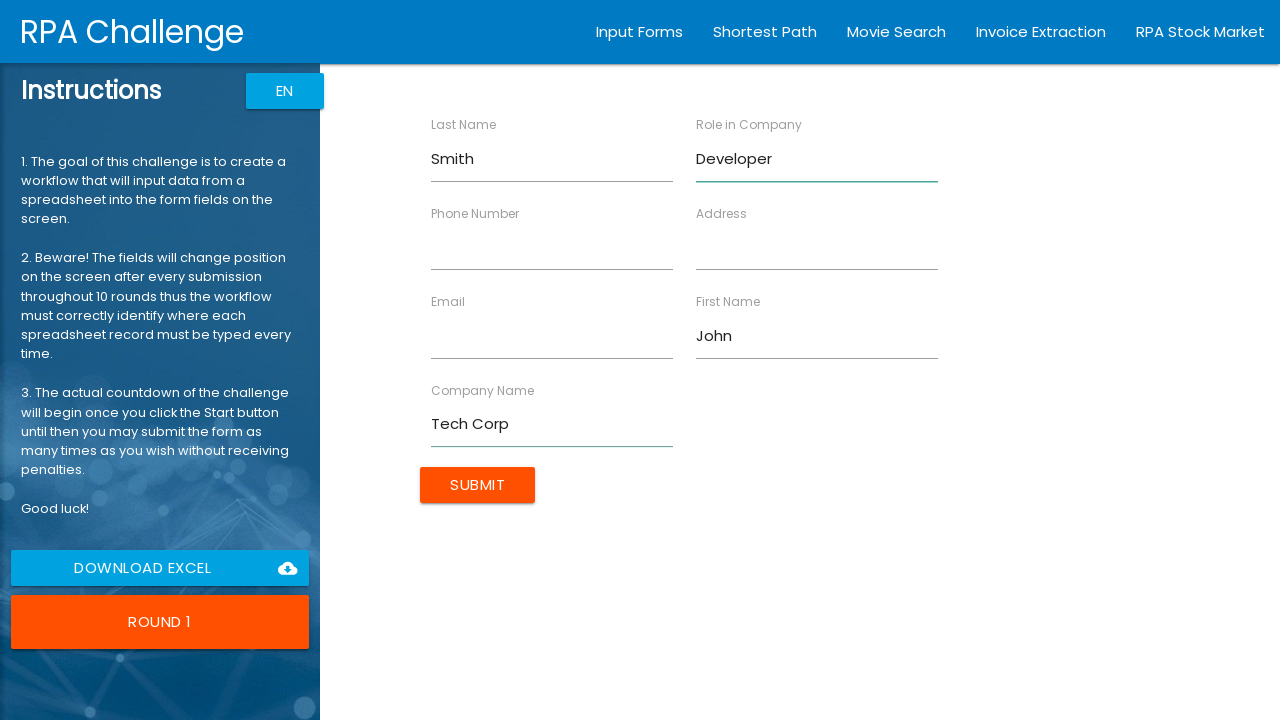

Filled Address field with '123 Main St' on //input[@ng-reflect-name="labelAddress"]
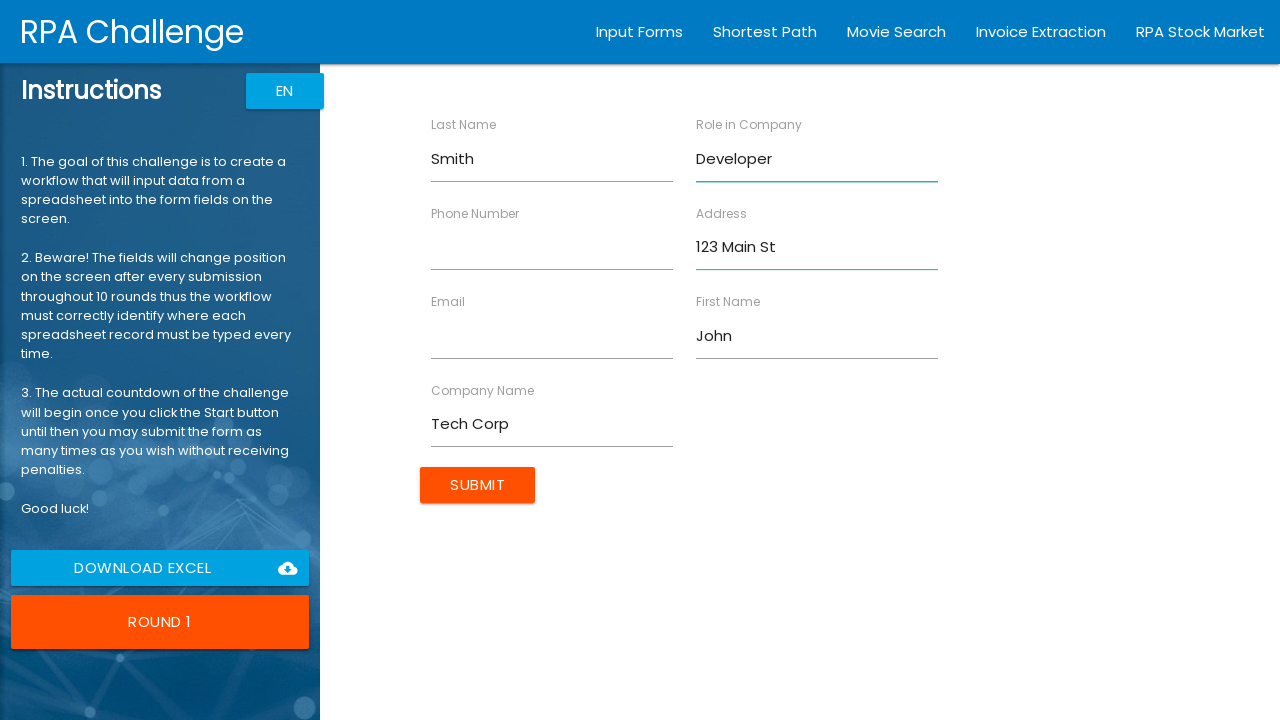

Filled Email field with 'john.smith@example.com' on //input[@ng-reflect-name="labelEmail"]
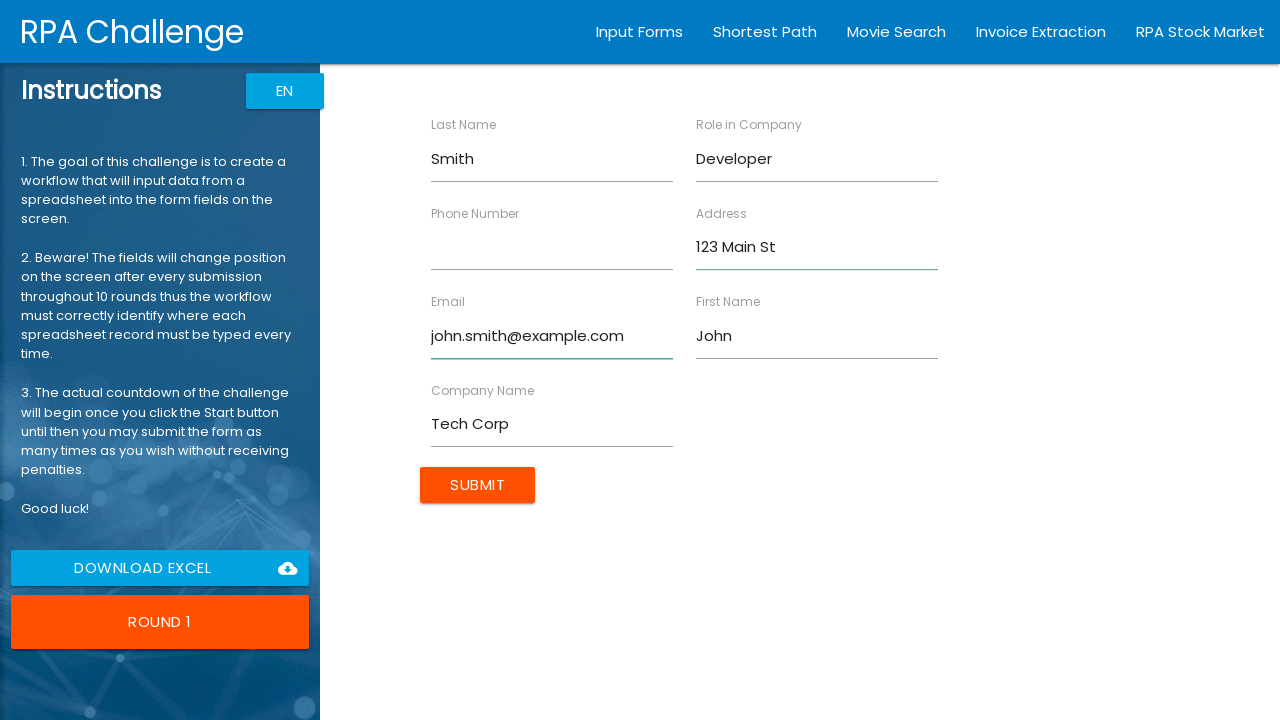

Filled Phone Number field with '5551234567' on //input[@ng-reflect-name="labelPhone"]
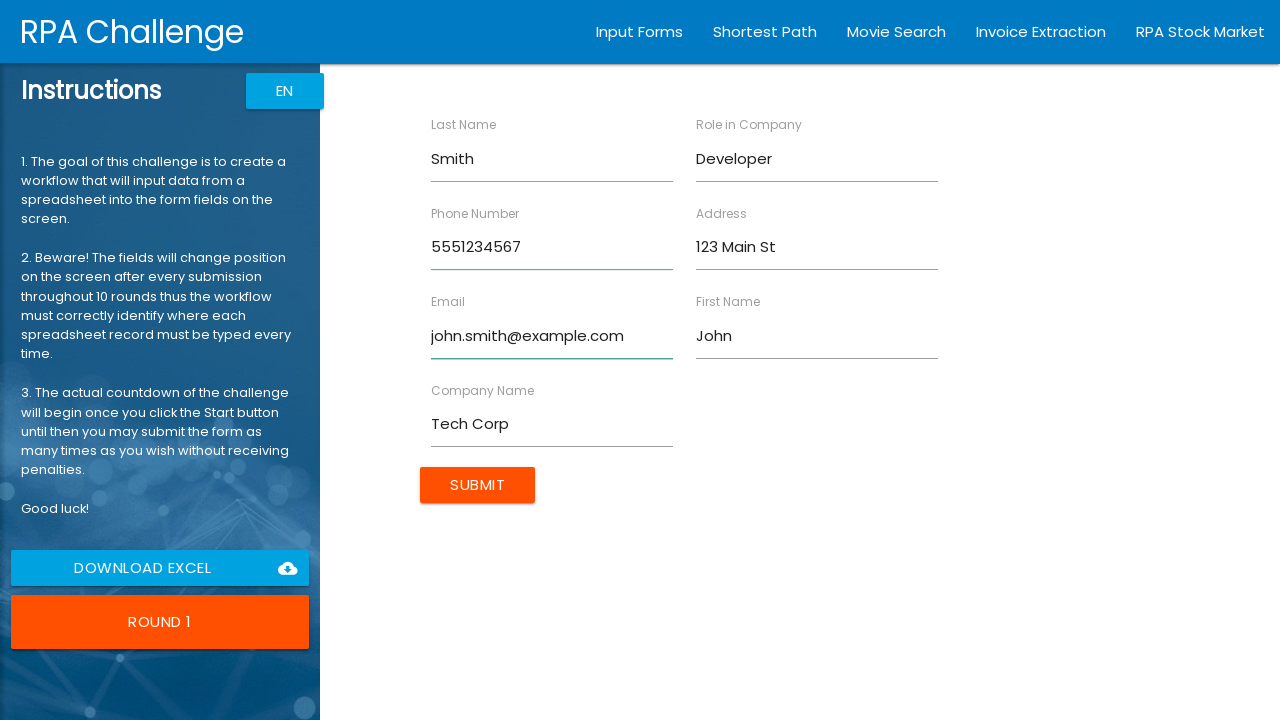

Clicked Submit button for John Smith at (478, 485) on //input[@value="Submit"]
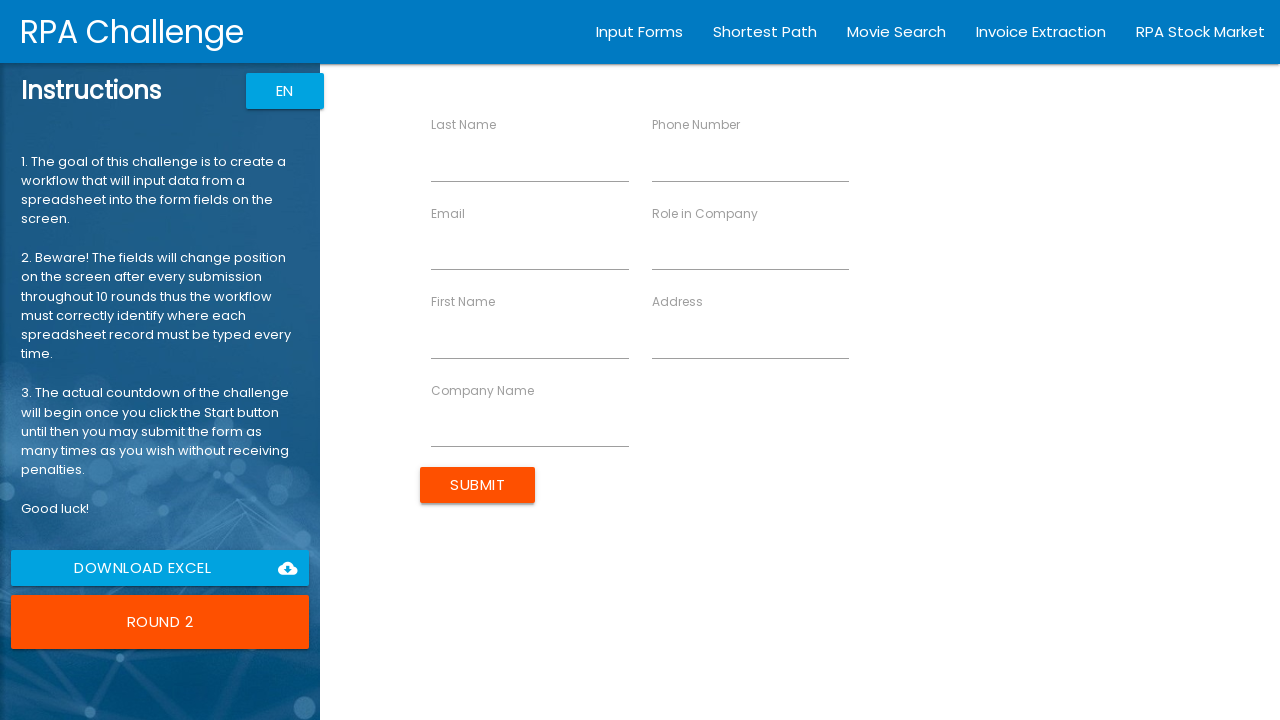

Waited for First Name field to be visible
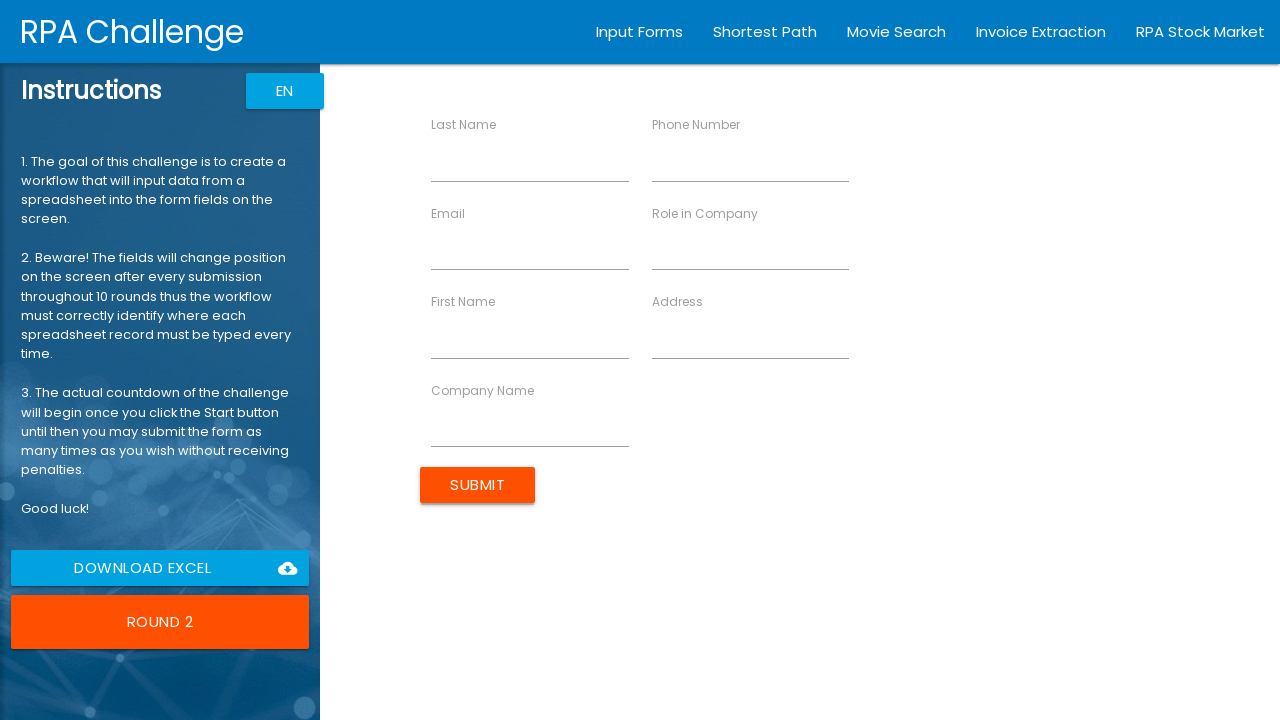

Filled First Name field with 'Sarah' on //input[@ng-reflect-name="labelFirstName"]
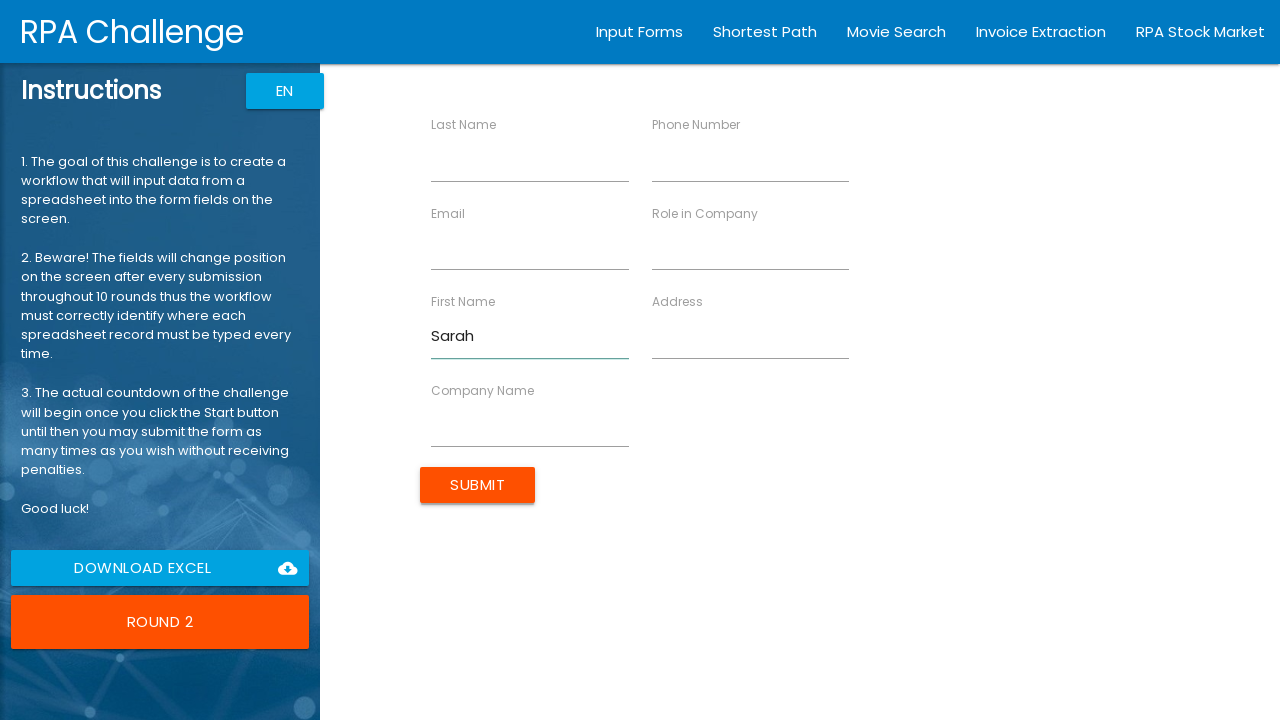

Filled Last Name field with 'Johnson' on //input[@ng-reflect-name="labelLastName"]
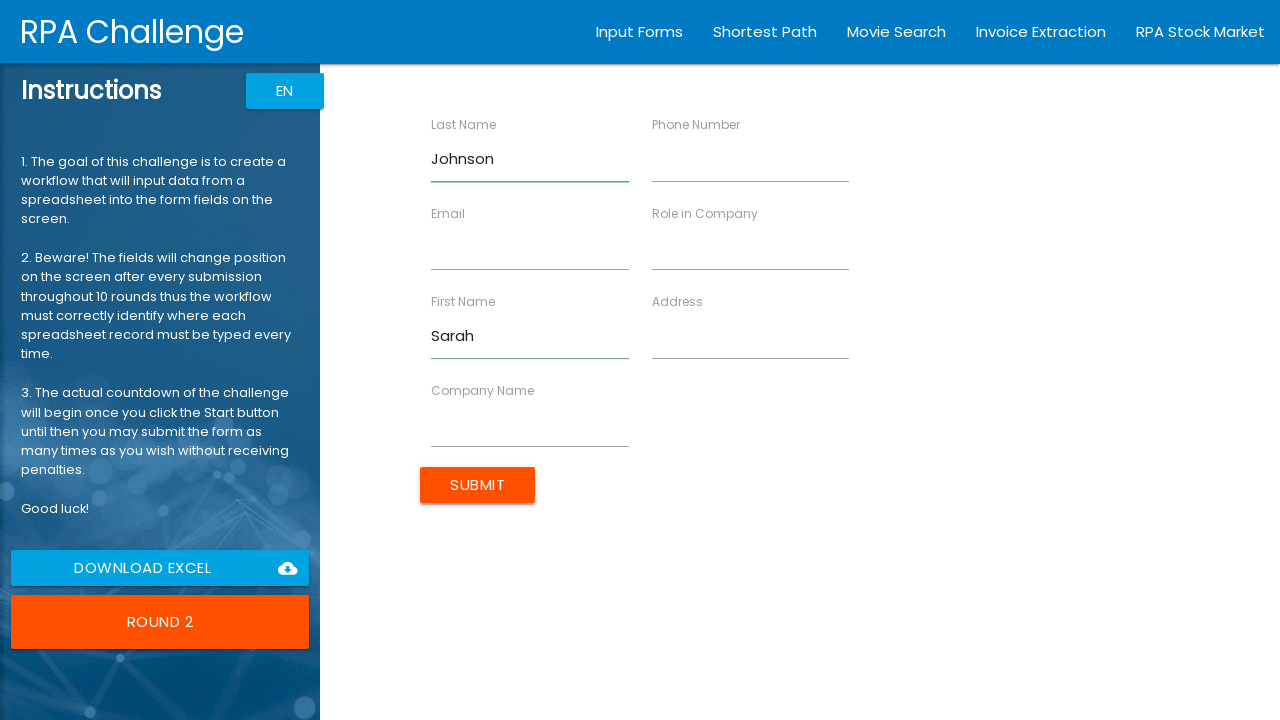

Filled Company Name field with 'Data Inc' on //input[@ng-reflect-name="labelCompanyName"]
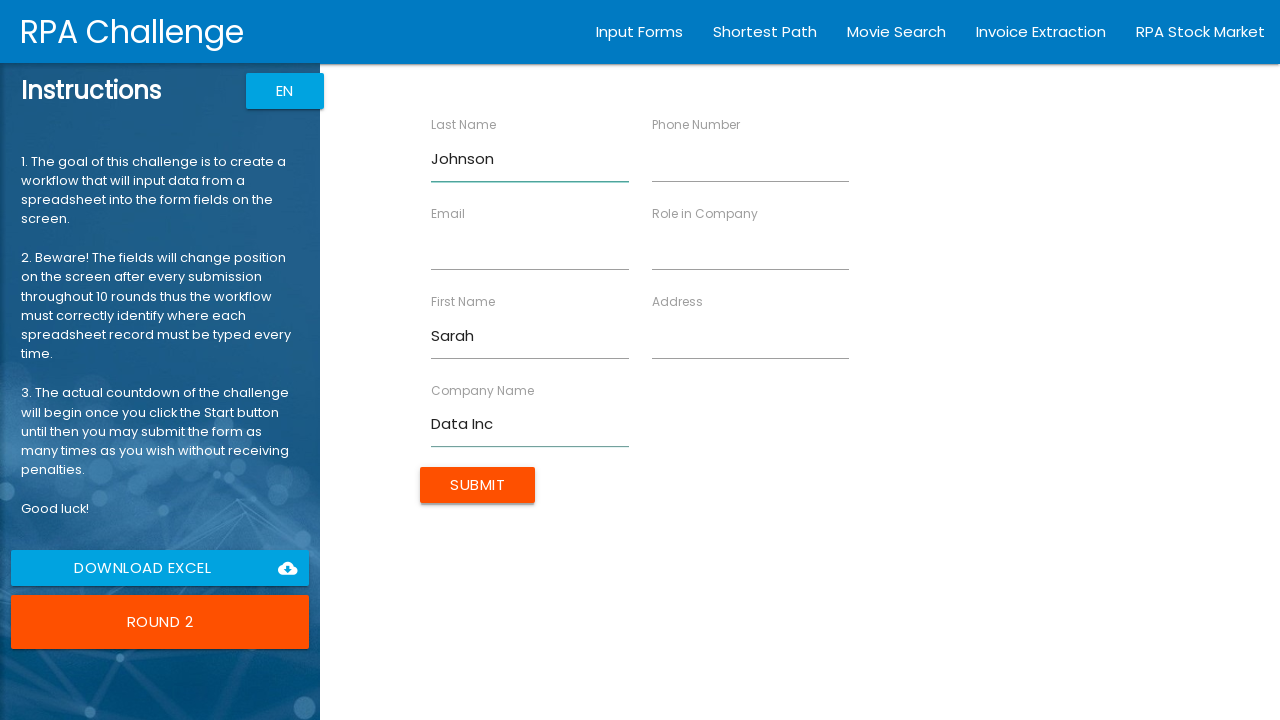

Filled Role field with 'Analyst' on //input[@ng-reflect-name="labelRole"]
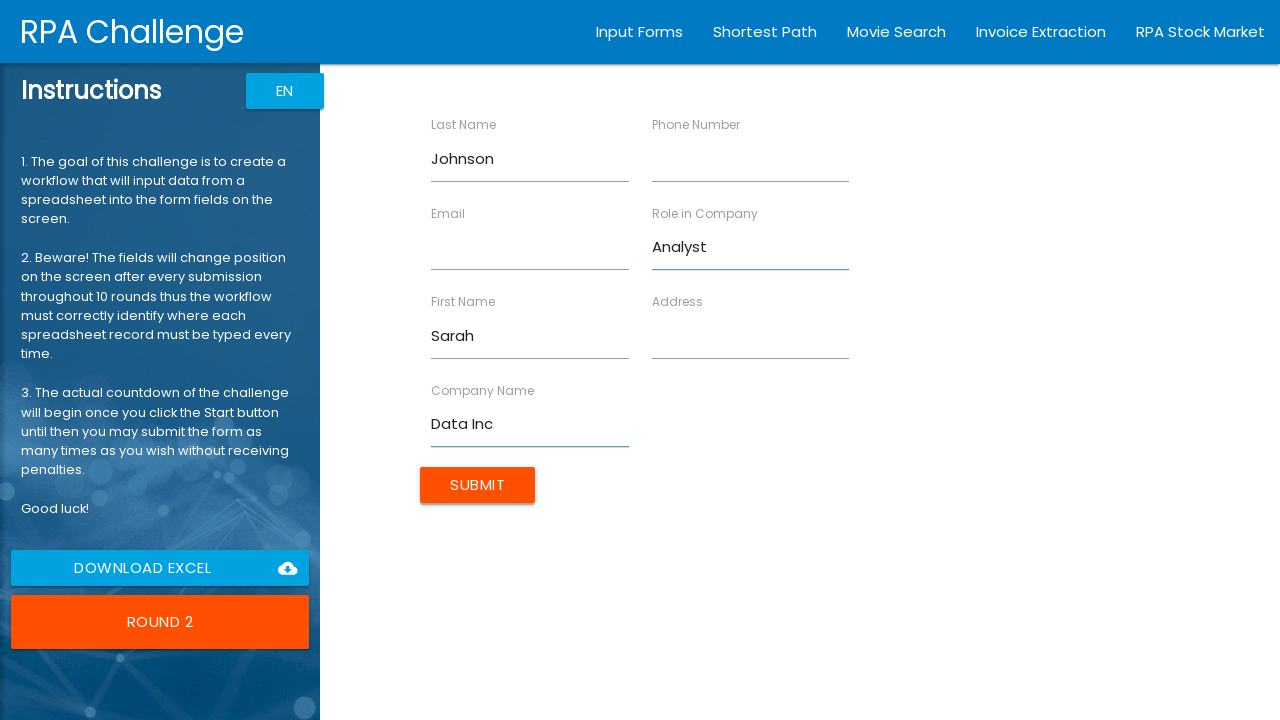

Filled Address field with '456 Oak Ave' on //input[@ng-reflect-name="labelAddress"]
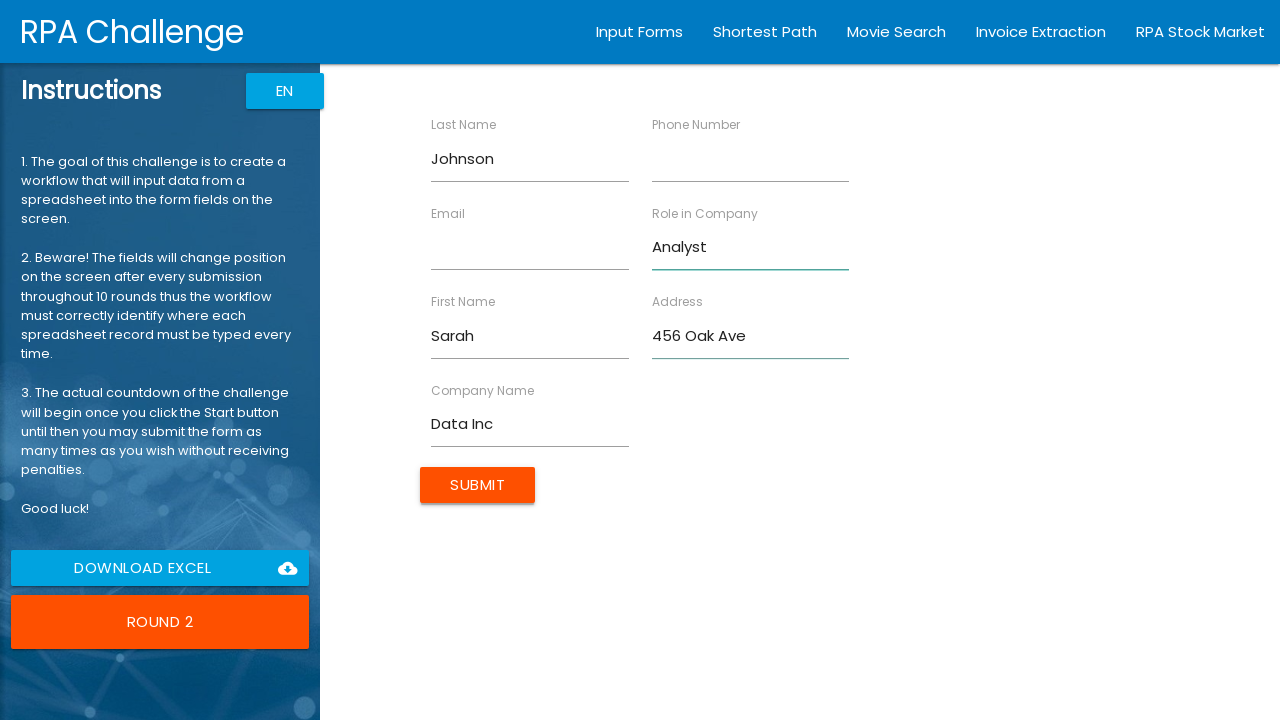

Filled Email field with 'sarah.j@example.com' on //input[@ng-reflect-name="labelEmail"]
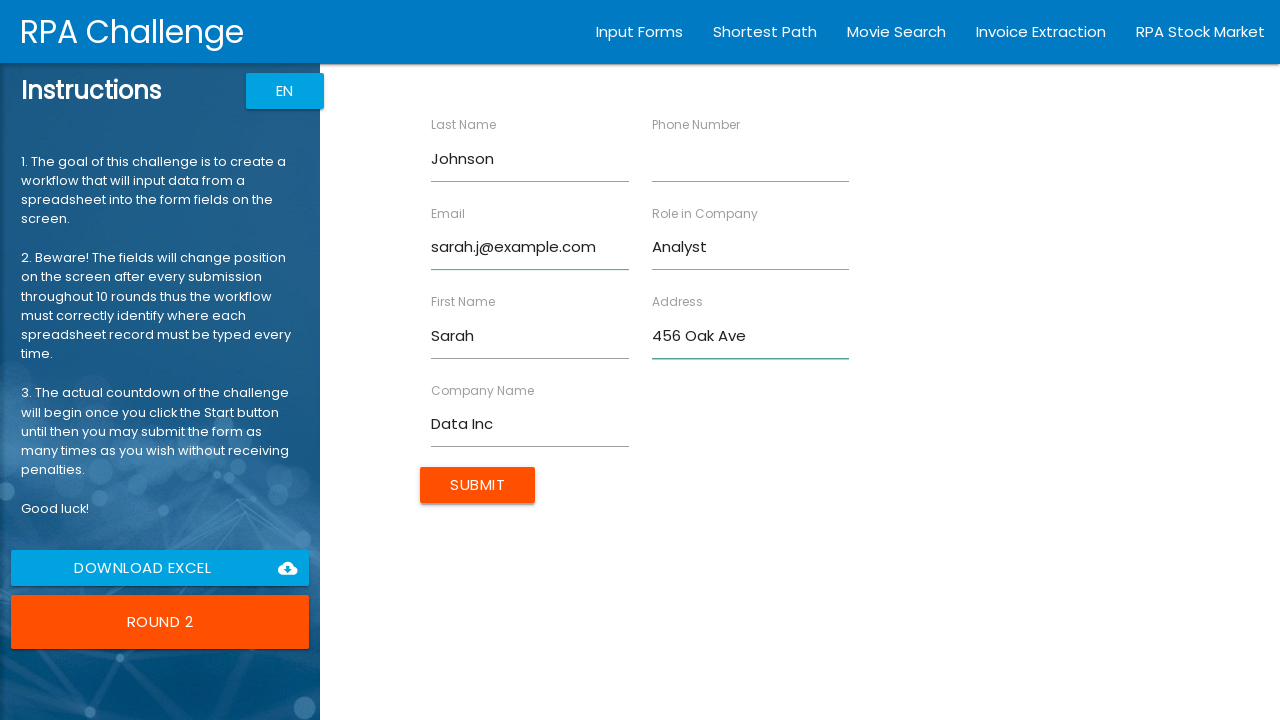

Filled Phone Number field with '5559876543' on //input[@ng-reflect-name="labelPhone"]
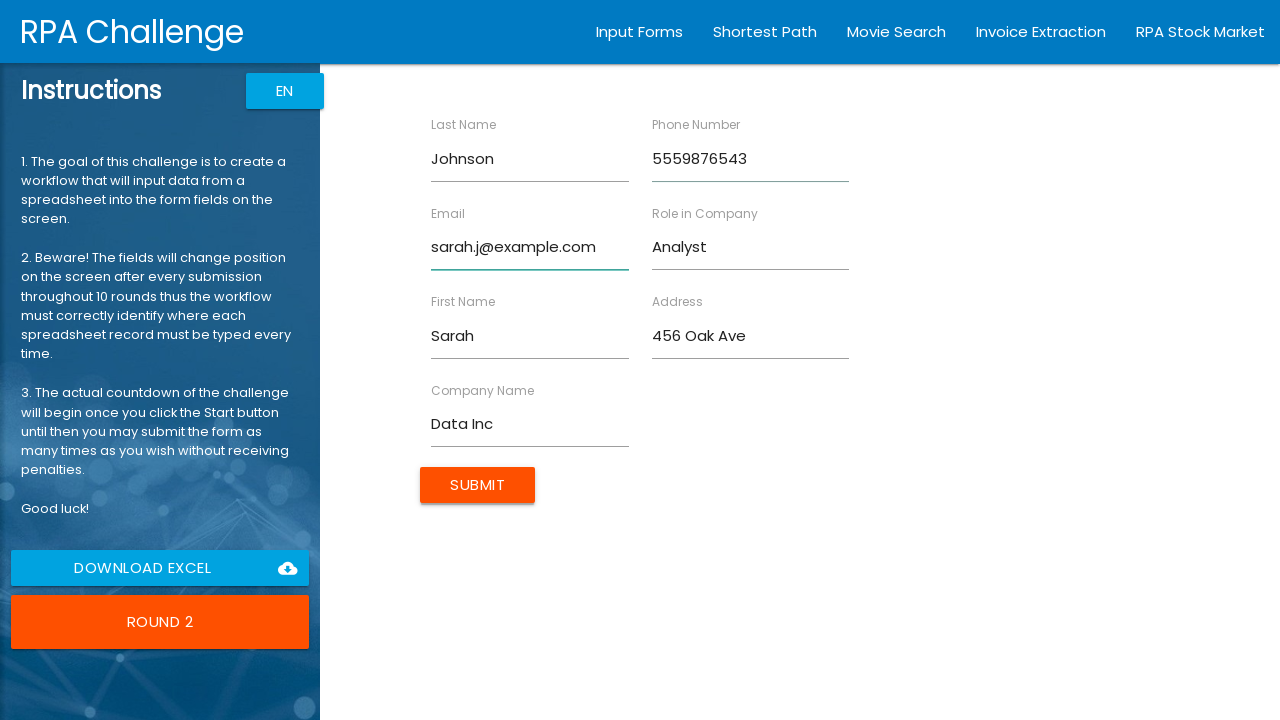

Clicked Submit button for Sarah Johnson at (478, 485) on //input[@value="Submit"]
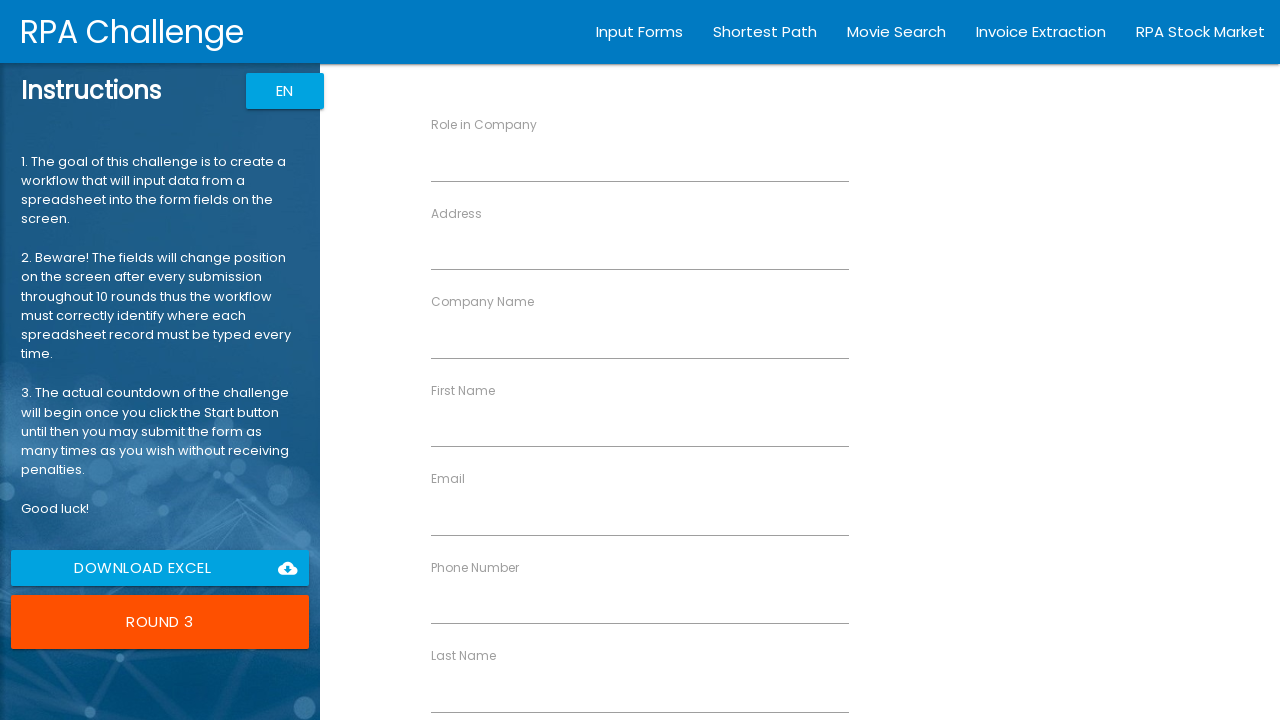

Waited for First Name field to be visible
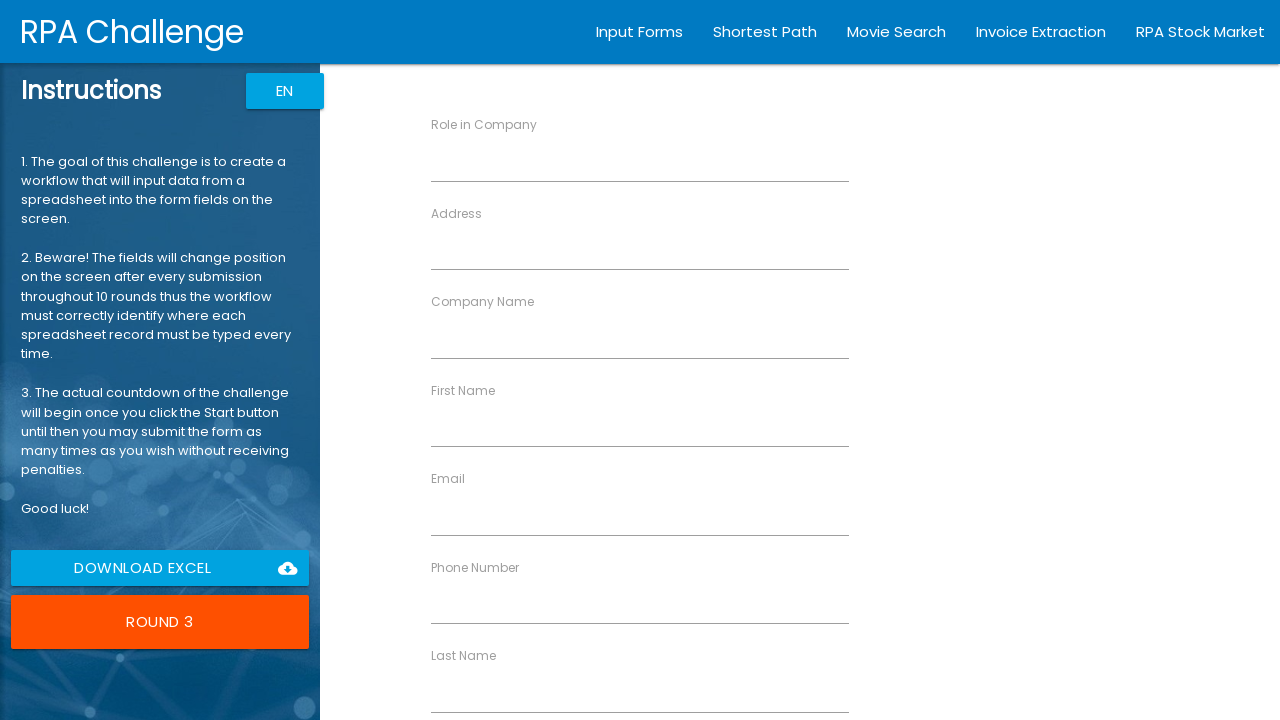

Filled First Name field with 'Michael' on //input[@ng-reflect-name="labelFirstName"]
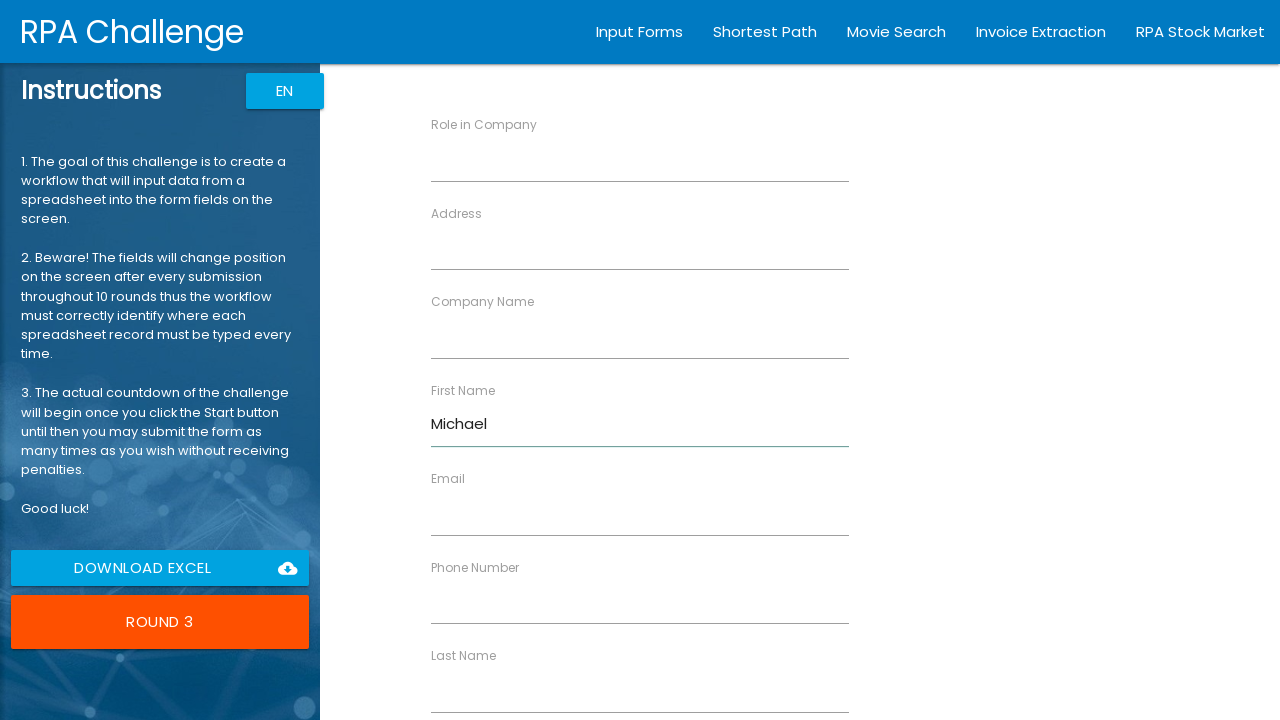

Filled Last Name field with 'Williams' on //input[@ng-reflect-name="labelLastName"]
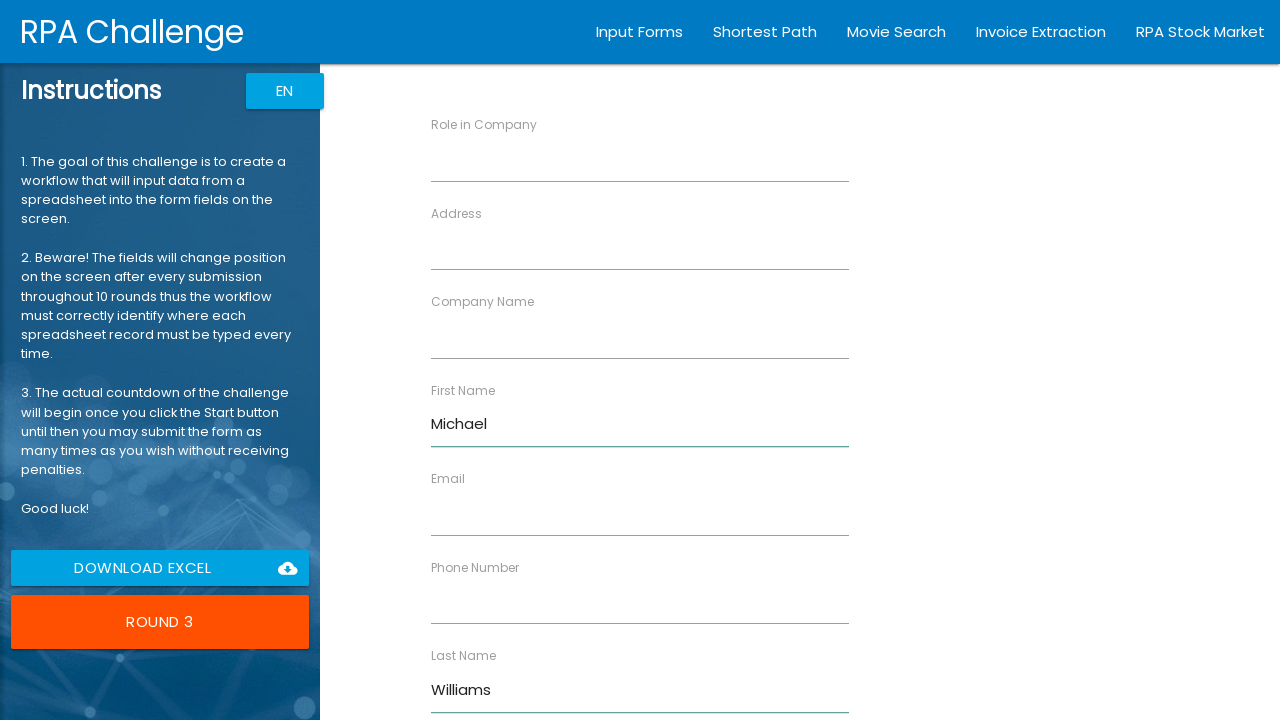

Filled Company Name field with 'Cloud Solutions' on //input[@ng-reflect-name="labelCompanyName"]
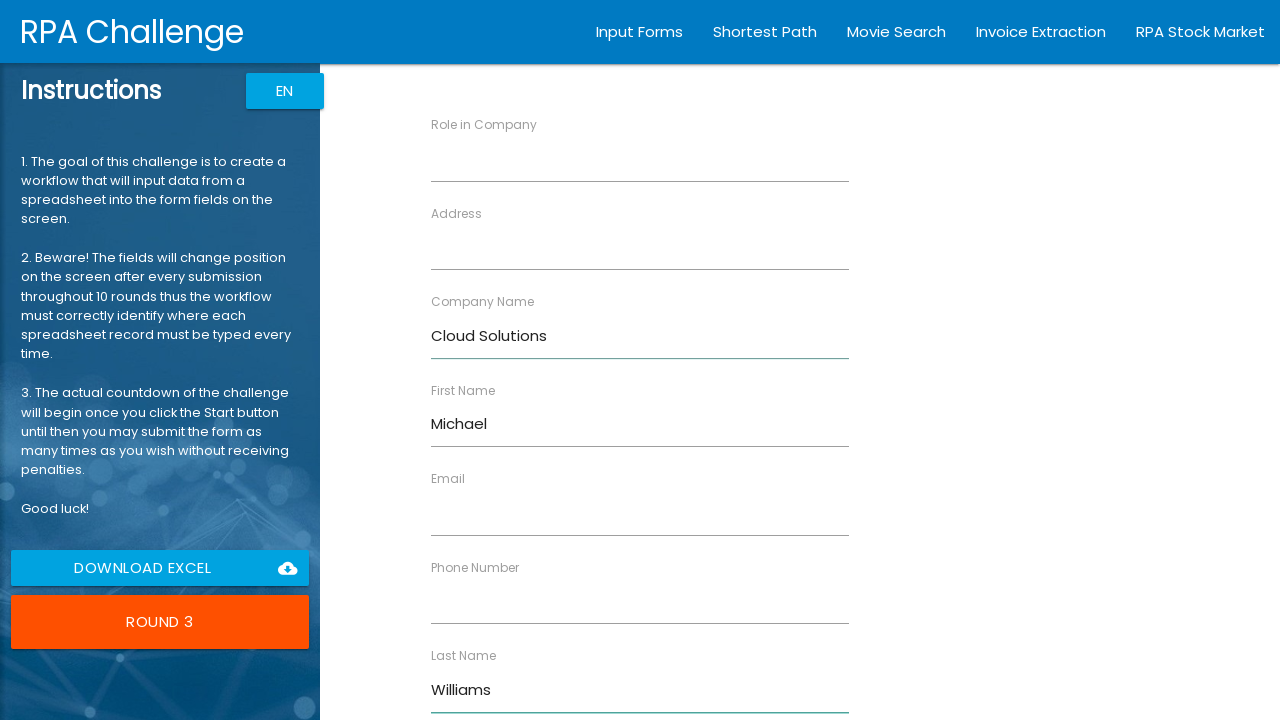

Filled Role field with 'Manager' on //input[@ng-reflect-name="labelRole"]
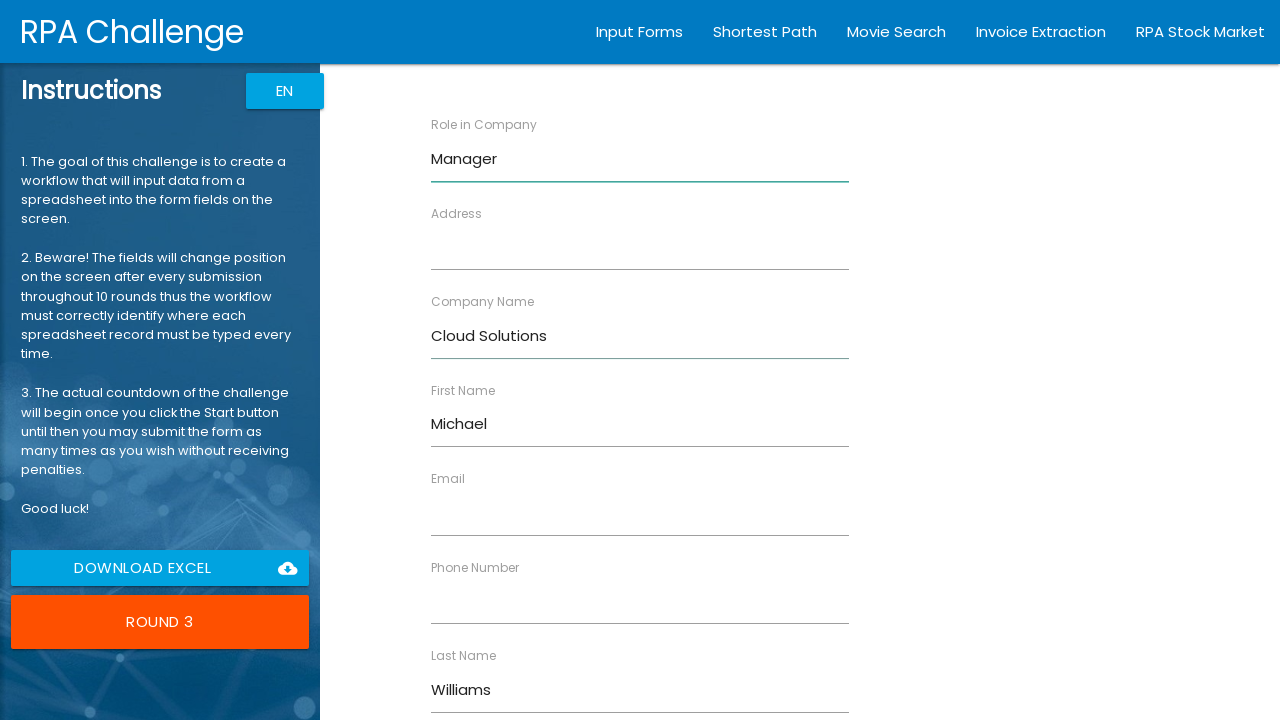

Filled Address field with '789 Pine Rd' on //input[@ng-reflect-name="labelAddress"]
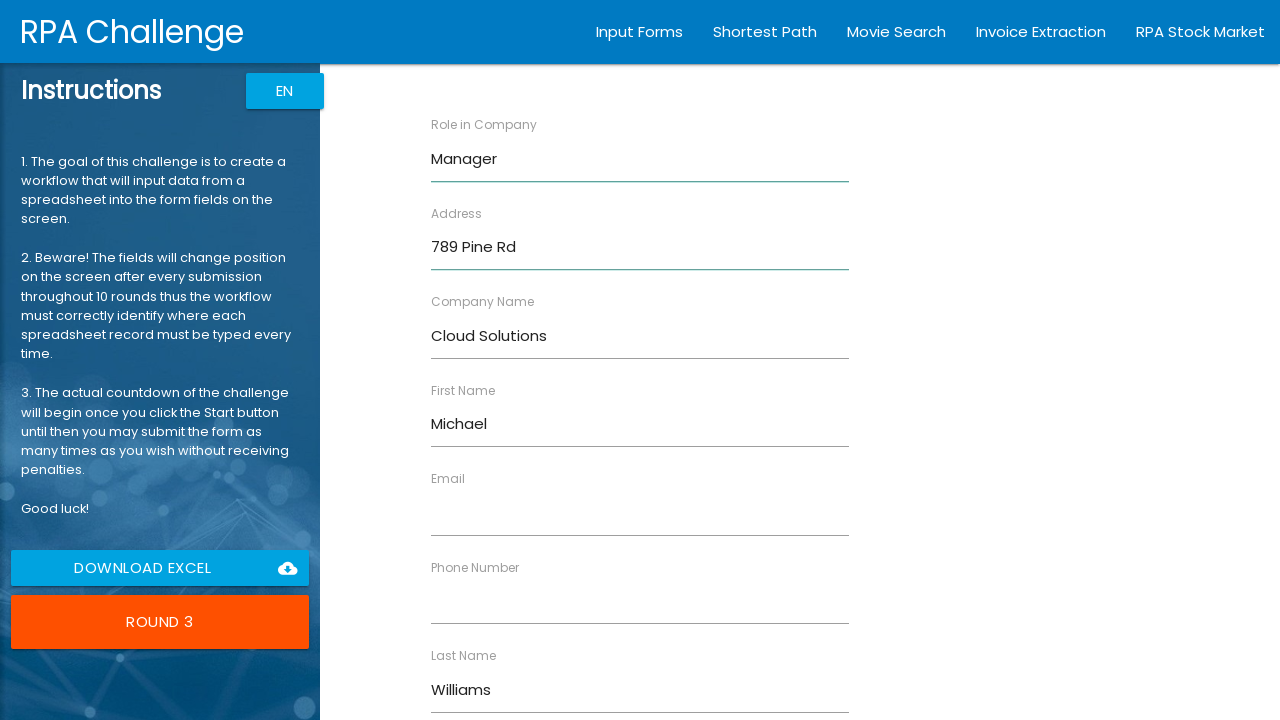

Filled Email field with 'm.williams@example.com' on //input[@ng-reflect-name="labelEmail"]
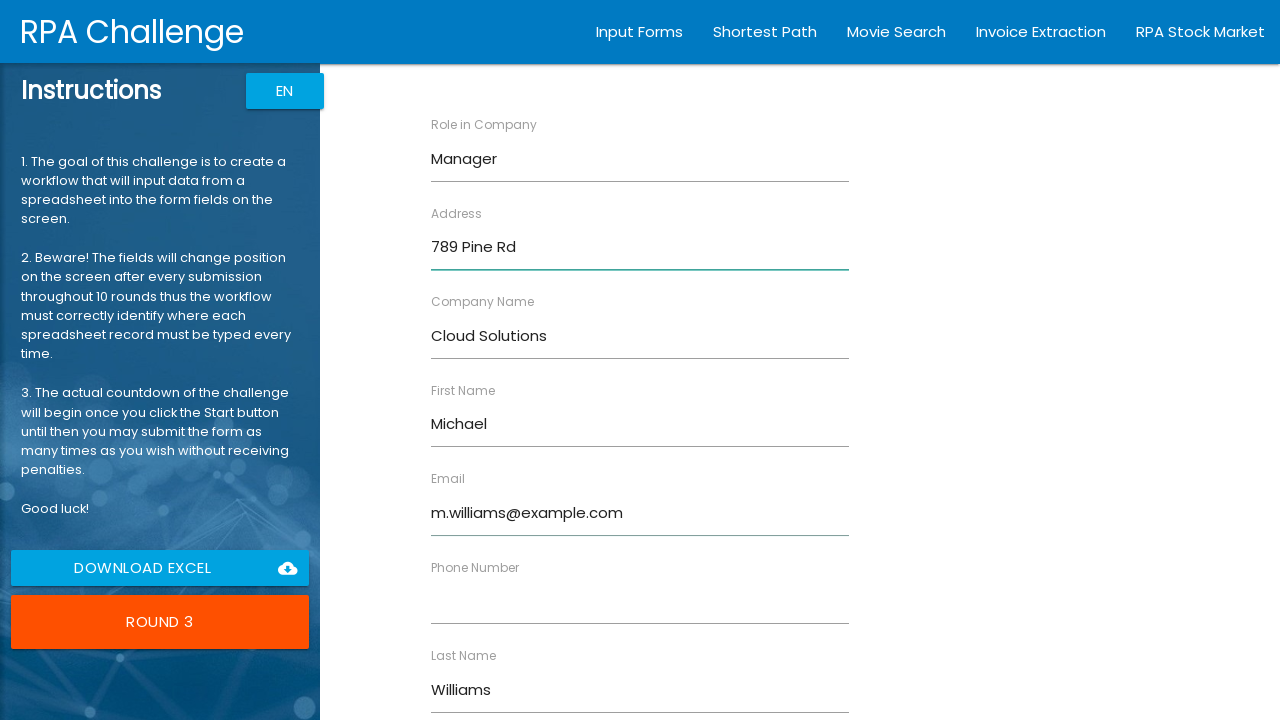

Filled Phone Number field with '5554567890' on //input[@ng-reflect-name="labelPhone"]
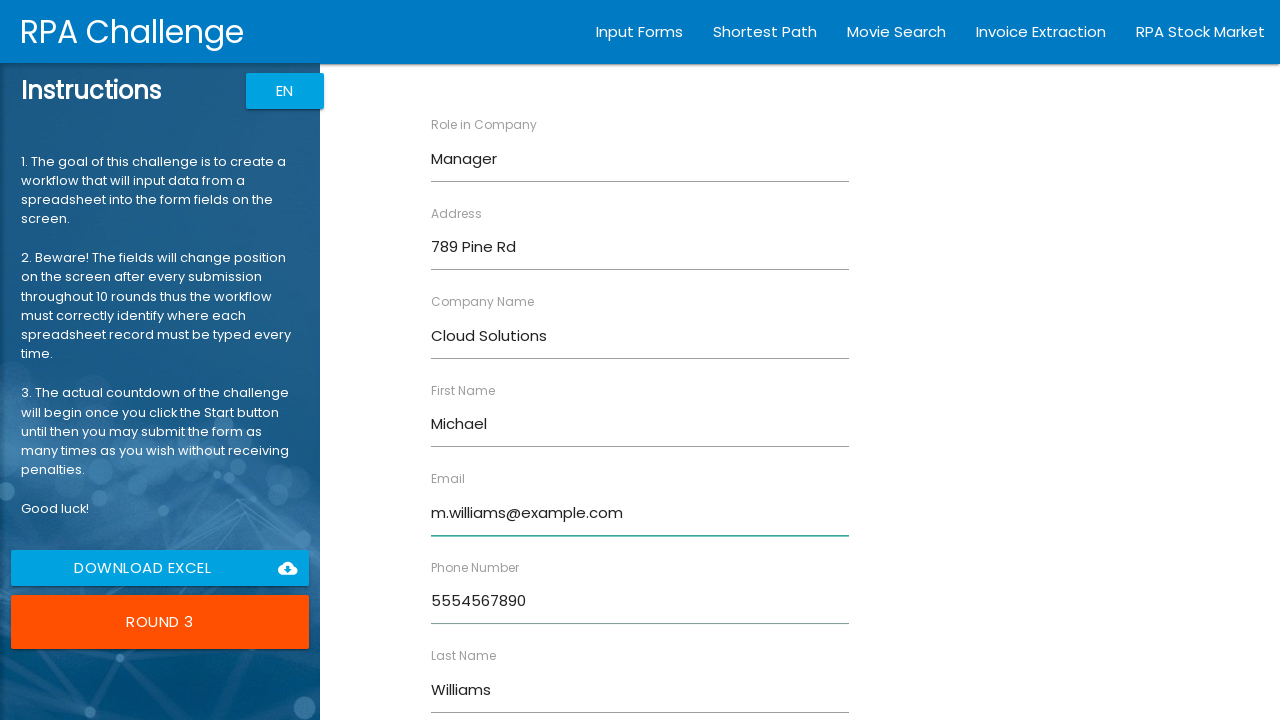

Clicked Submit button for Michael Williams at (478, 688) on //input[@value="Submit"]
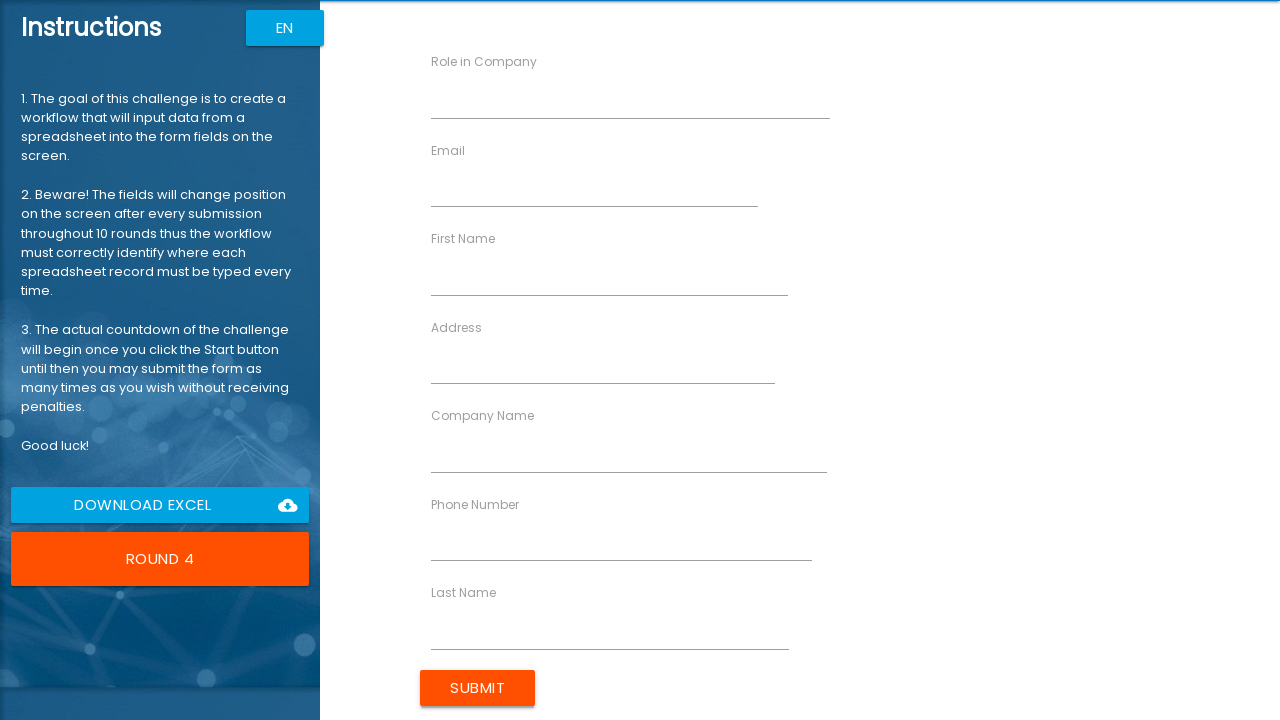

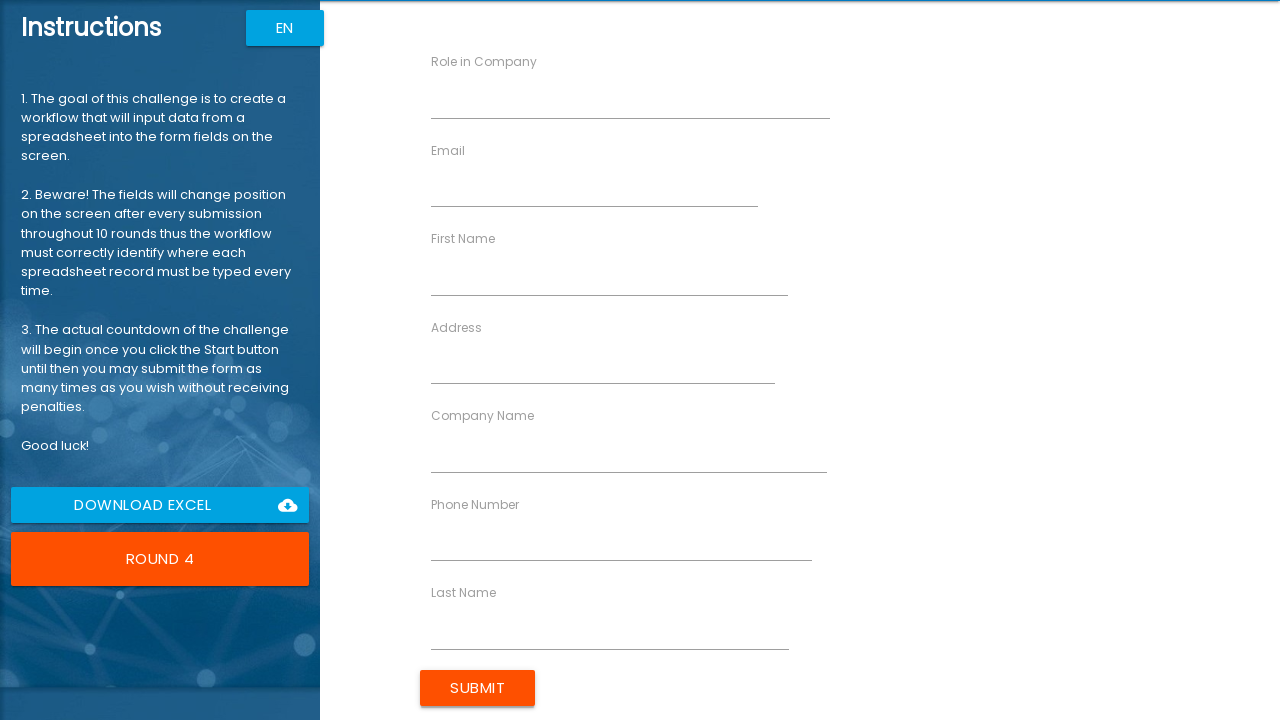